Tests iframe handling by navigating to the frames page, clicking on the iFrame link, switching to the iframe context, and verifying the default text content is displayed.

Starting URL: http://the-internet.herokuapp.com/frames

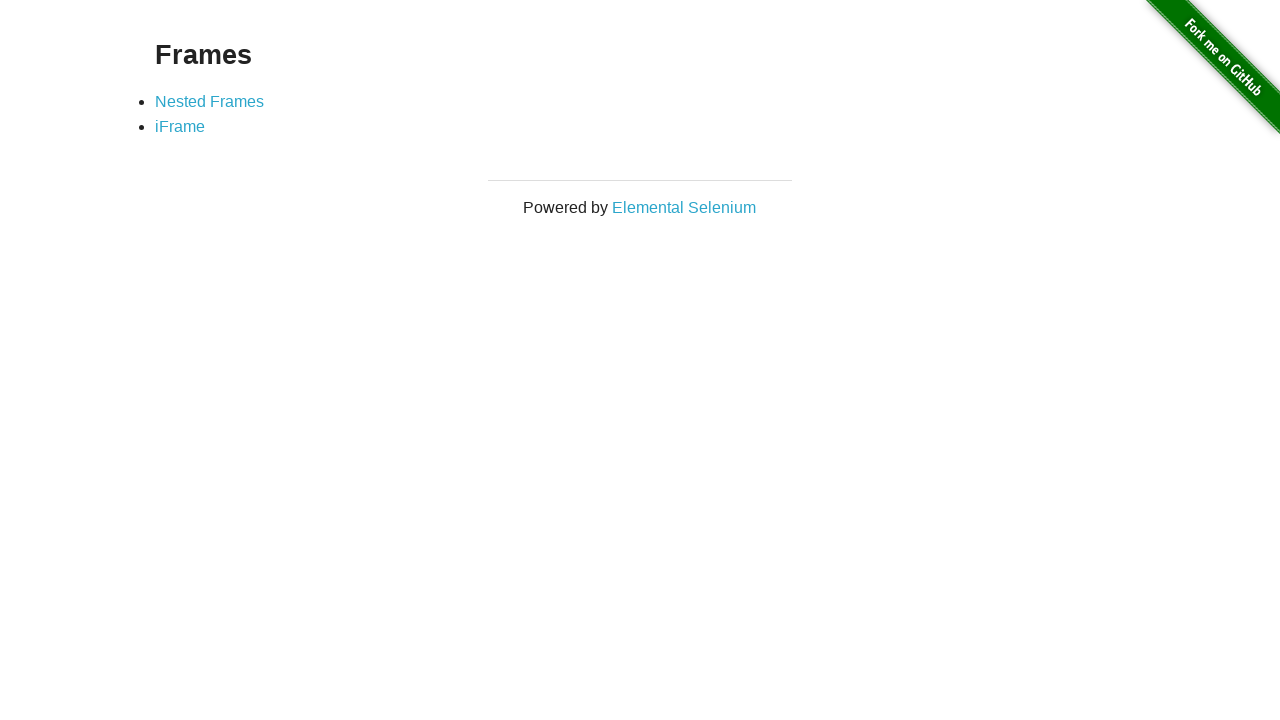

Clicked on the iFrame link at (180, 127) on text=iFrame
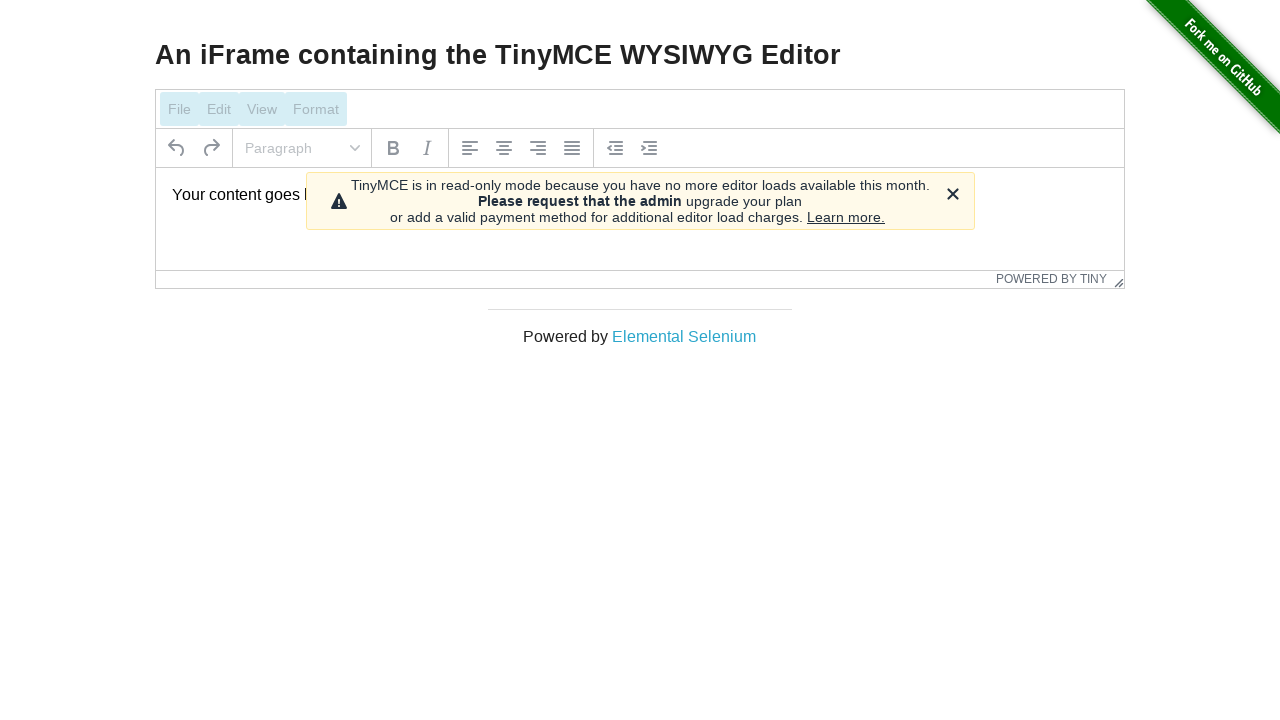

Obtained frame locator for iframe #mce_0_ifr
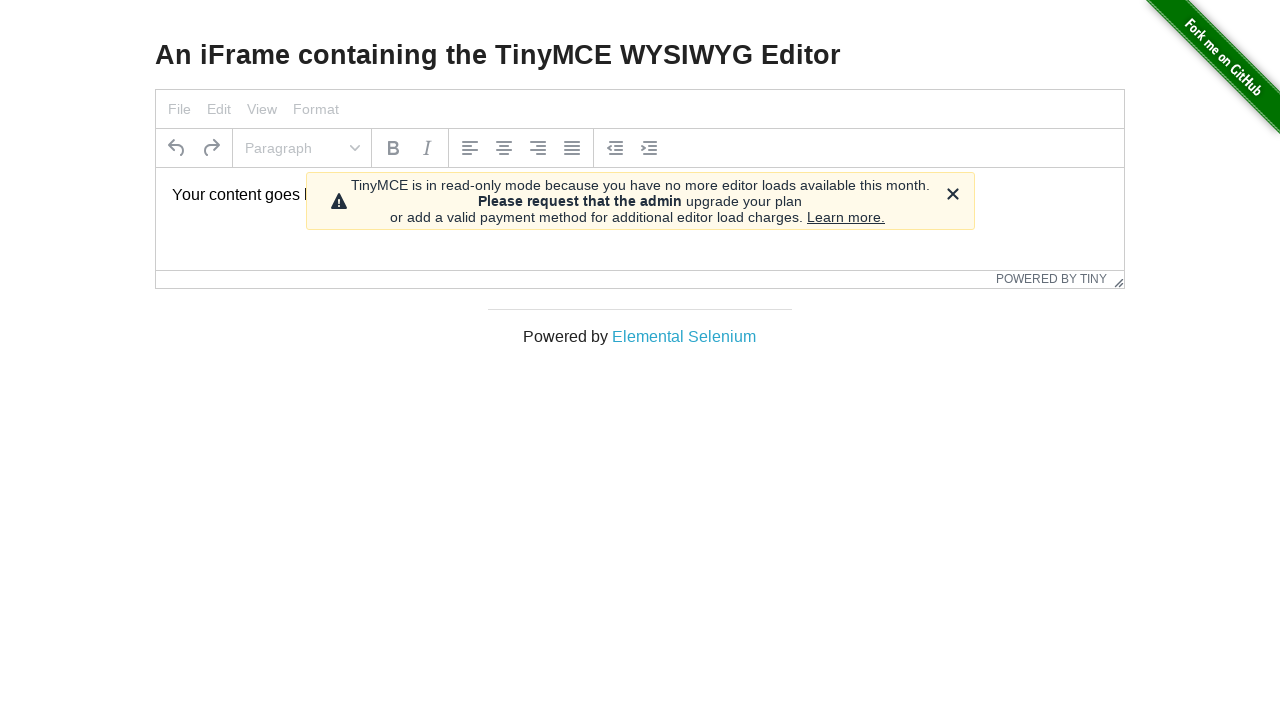

Located content element with class .mce-content-body inside iframe
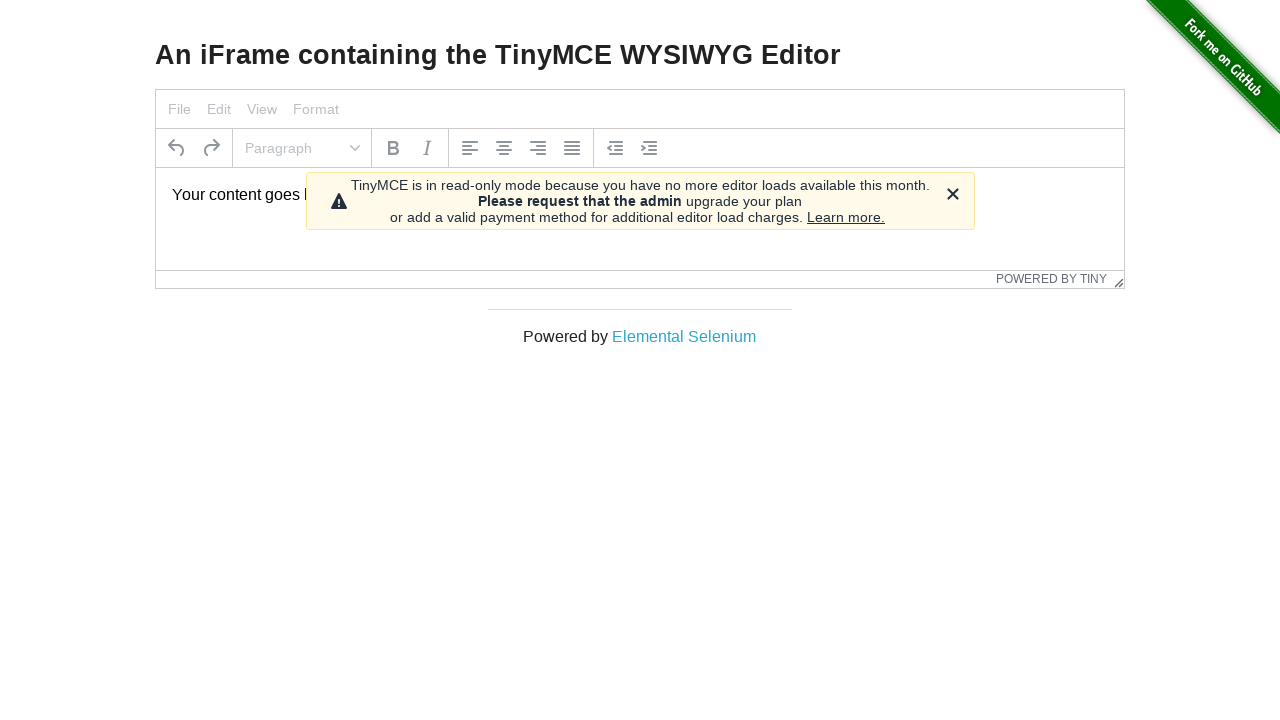

Waited for content element to become visible
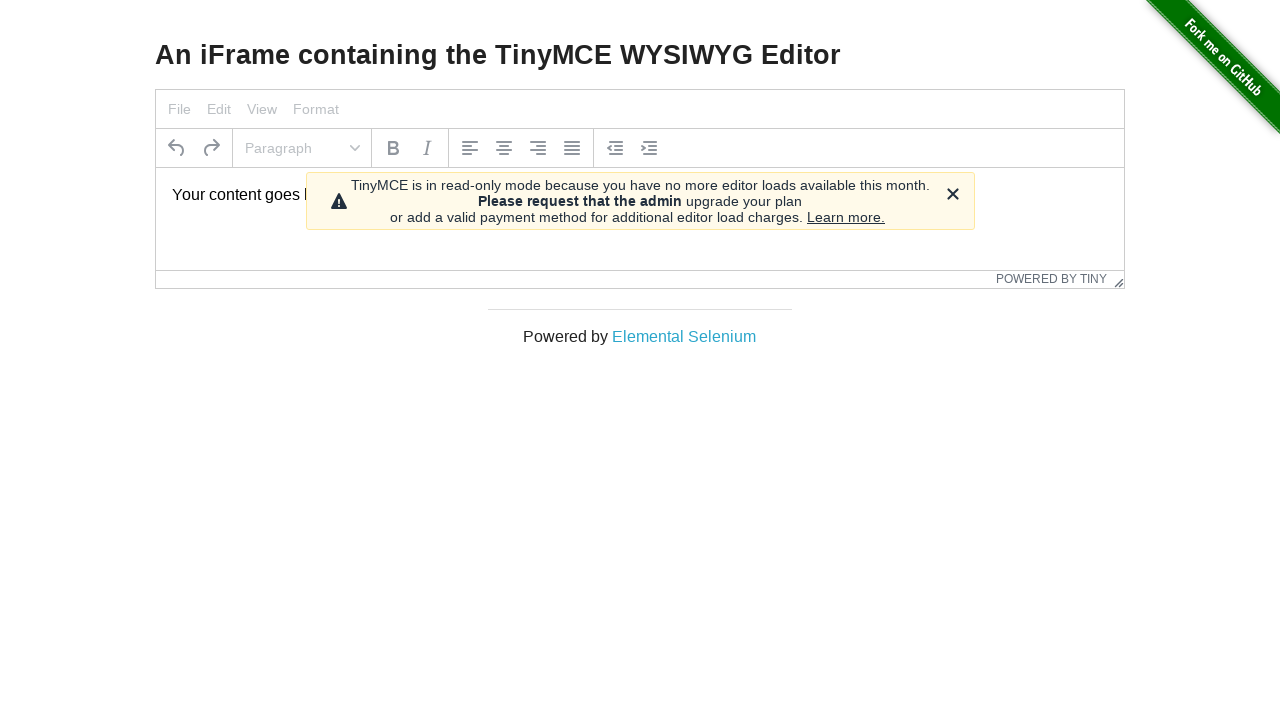

Verified that iframe content displays 'Your content goes here.'
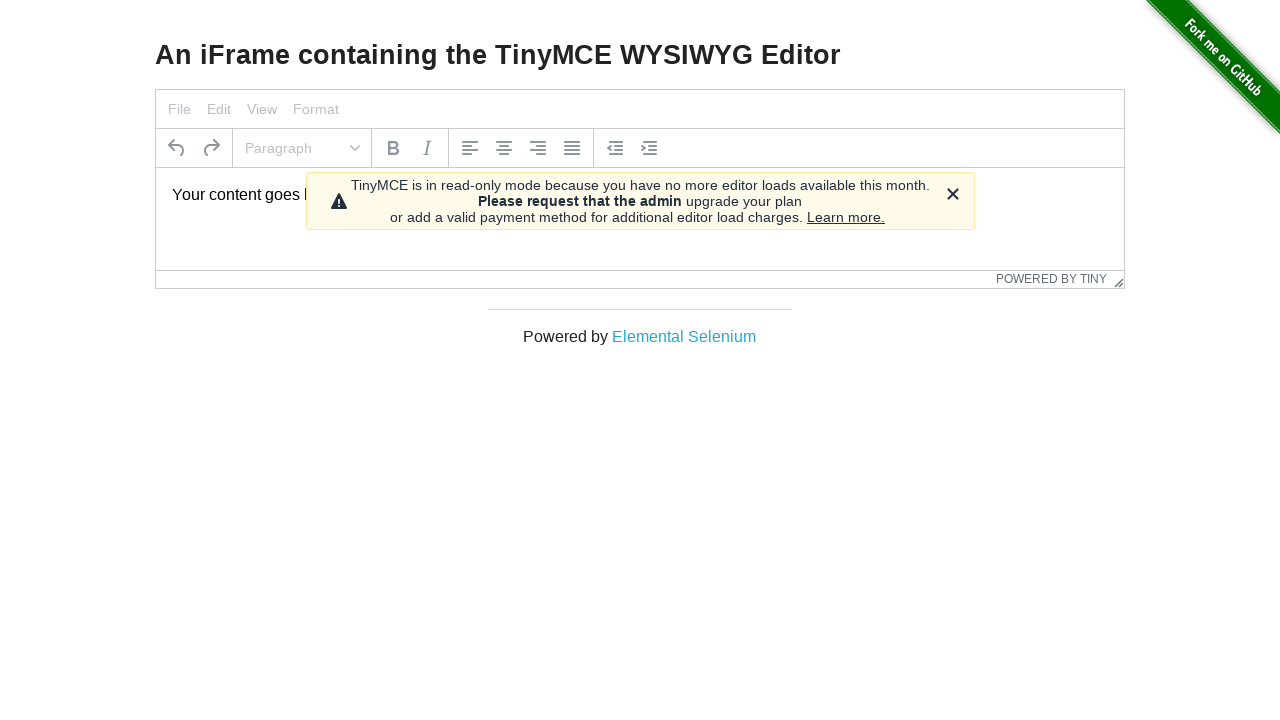

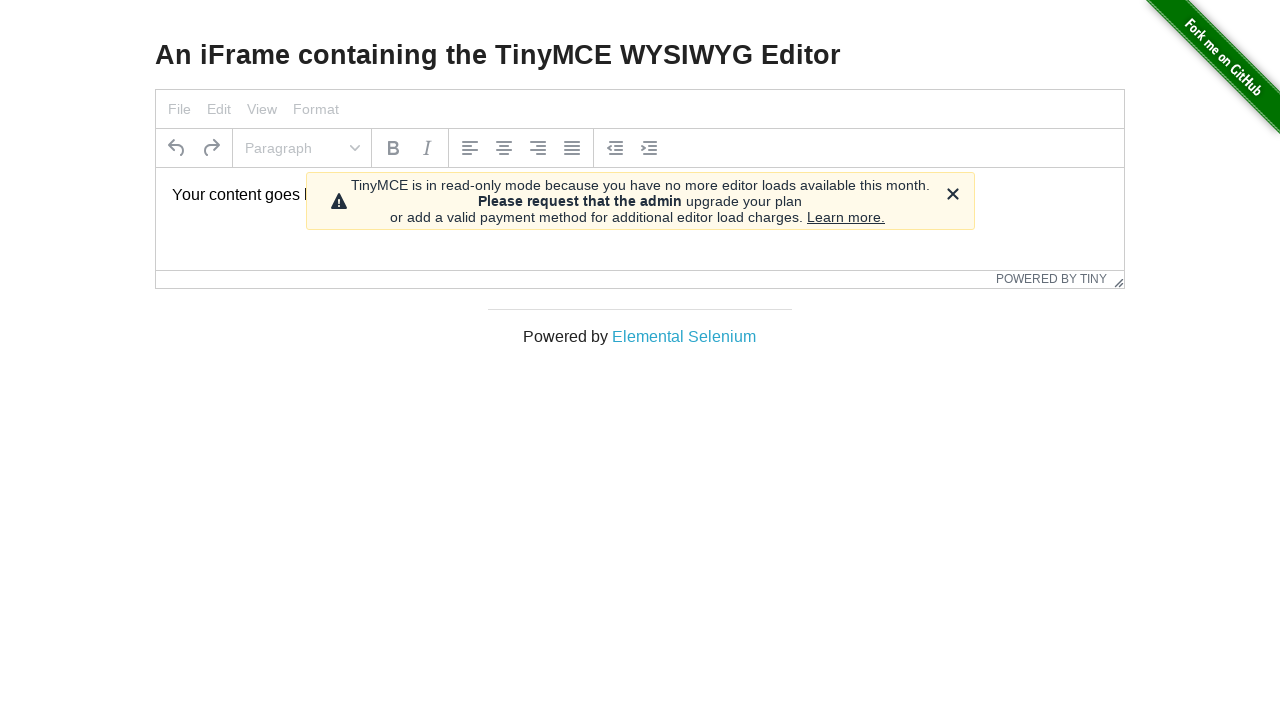